Tests a form submission on DemoQA website by navigating to the Elements section, filling out a text box form with user details, and submitting it

Starting URL: https://demoqa.com/

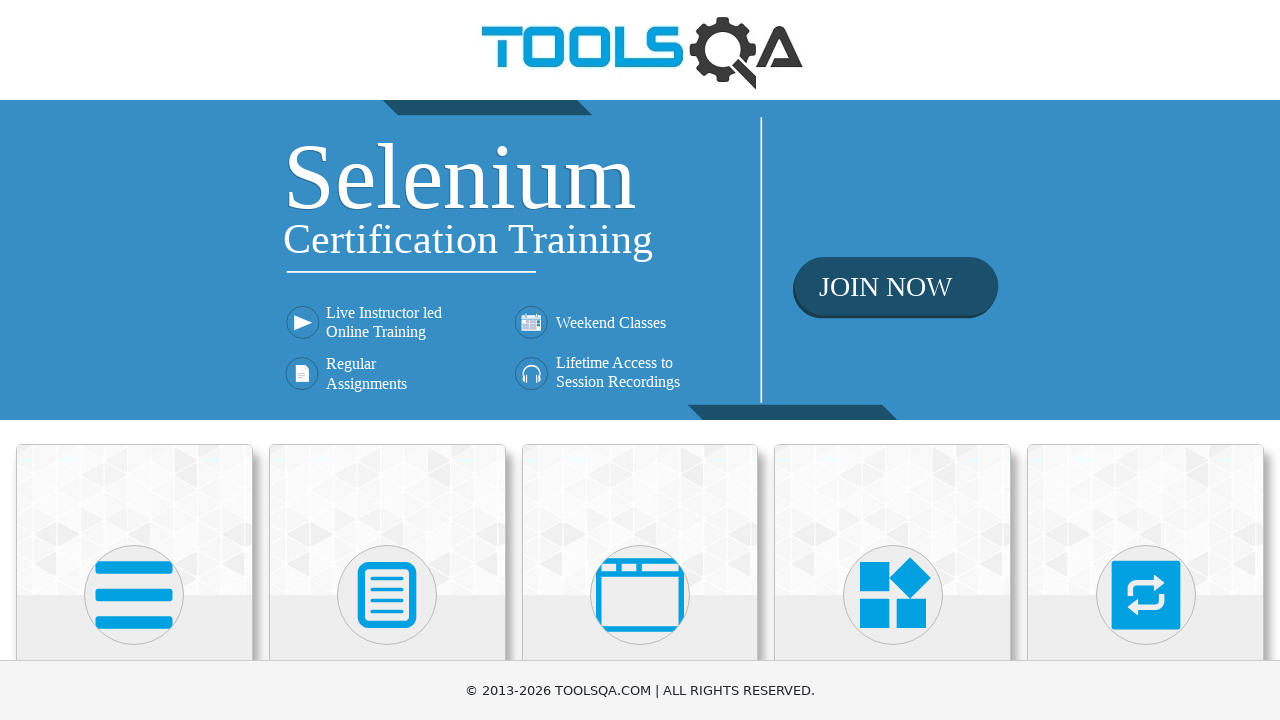

Clicked on Elements card at (134, 520) on (//div[contains(@class,'card-up')])[1]
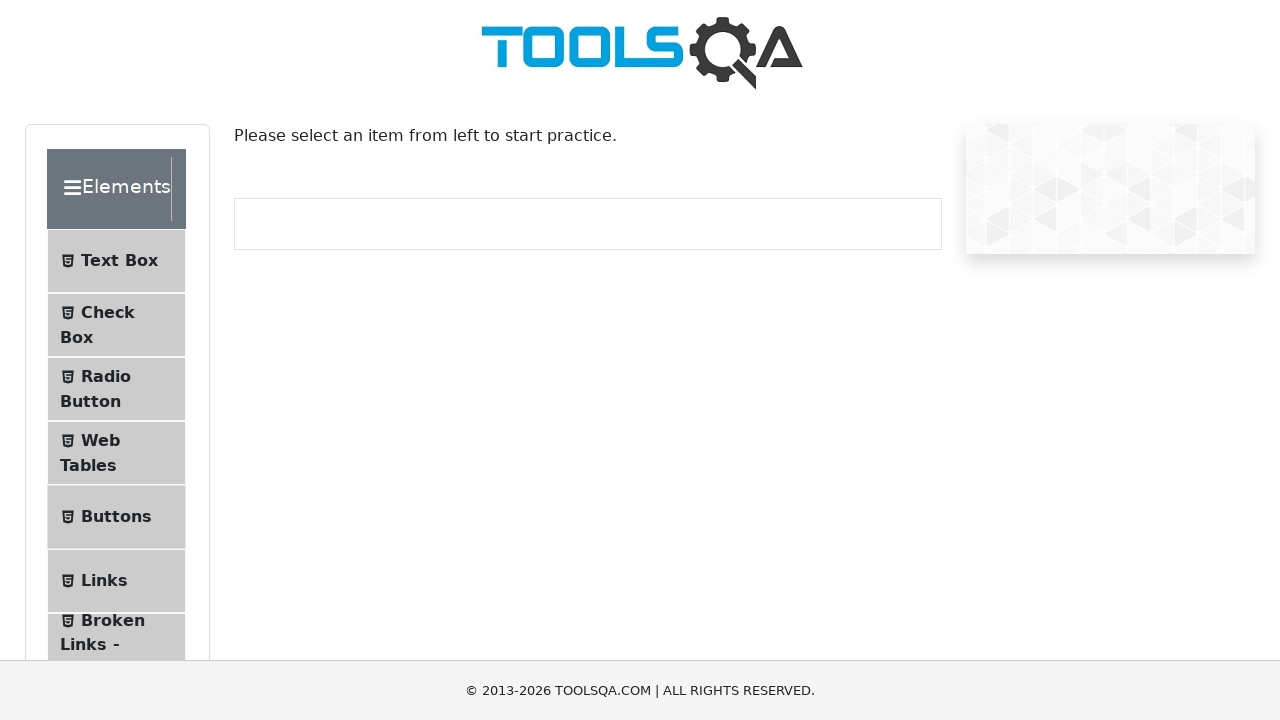

Clicked on Text Box menu item at (119, 261) on xpath=//span[@class='text'][contains(.,'Text Box')]
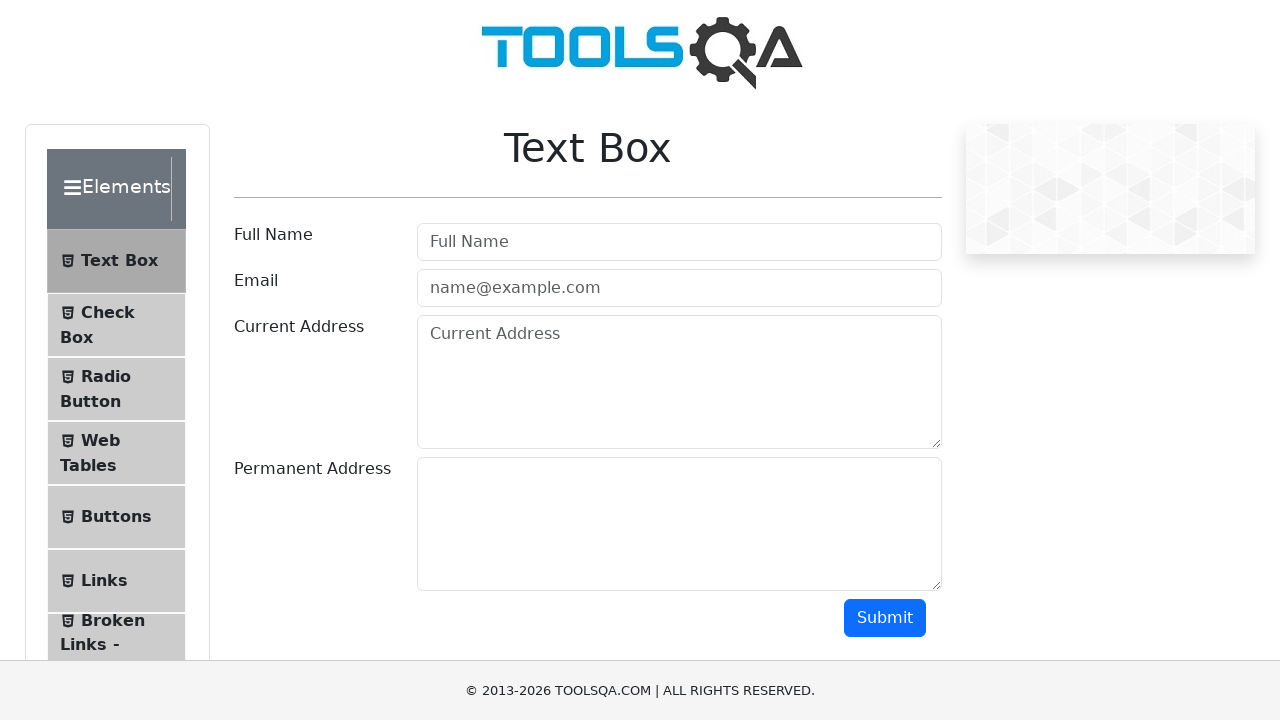

Filled username field with 'Pappu' on #userName
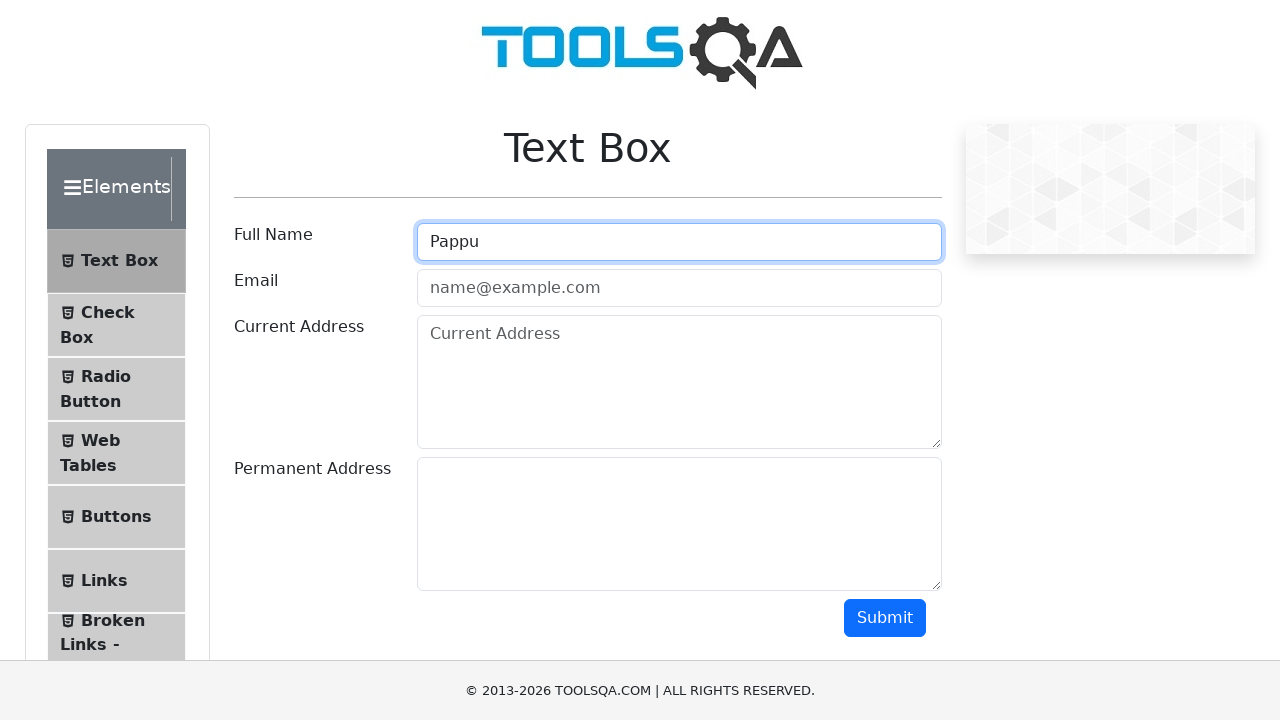

Clicked on email field at (679, 288) on xpath=//input[contains(@id,'userEmail')]
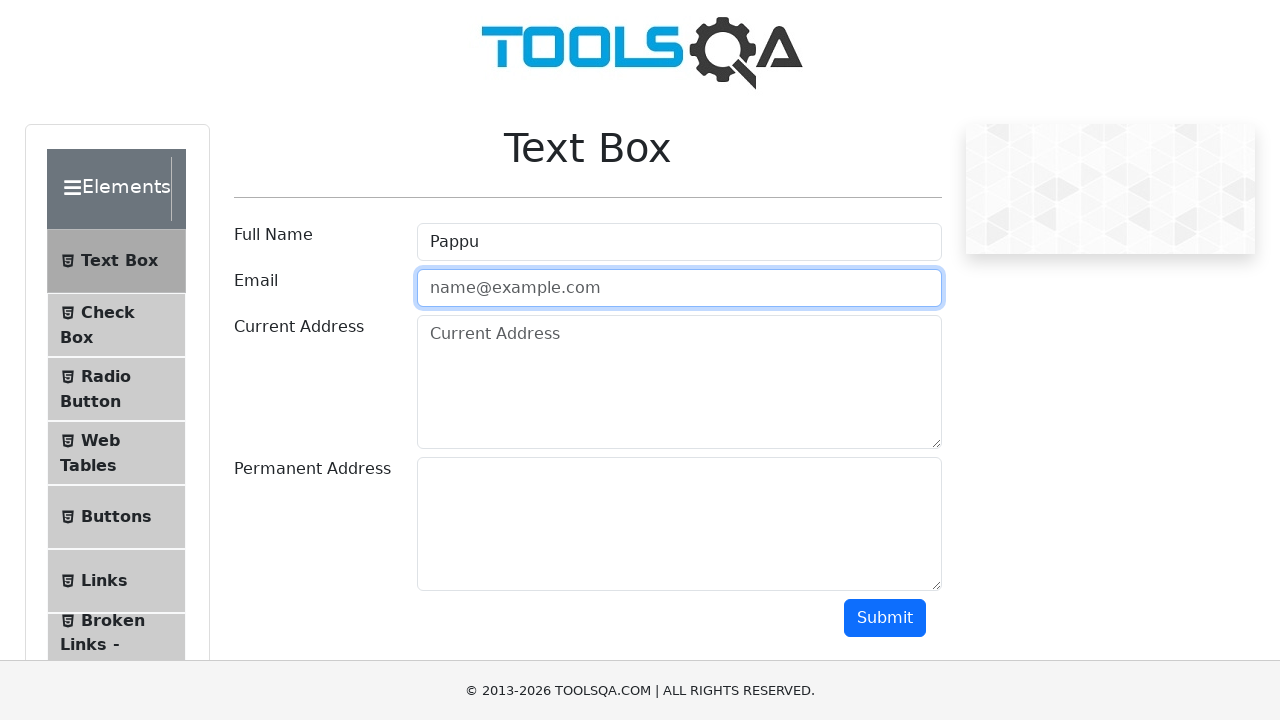

Filled email field with 'pappu@gmail.com' on //input[contains(@id,'userEmail')]
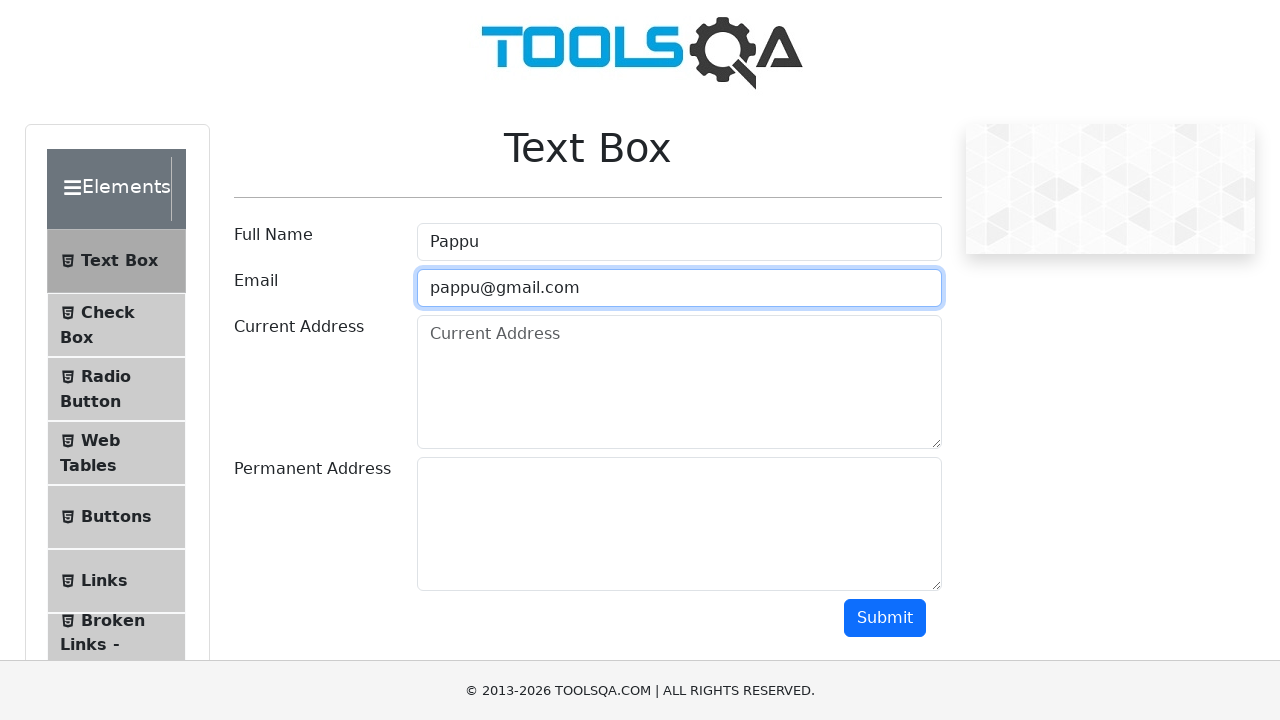

Clicked on current address field at (679, 382) on xpath=//textarea[contains(@id,'currentAddress')]
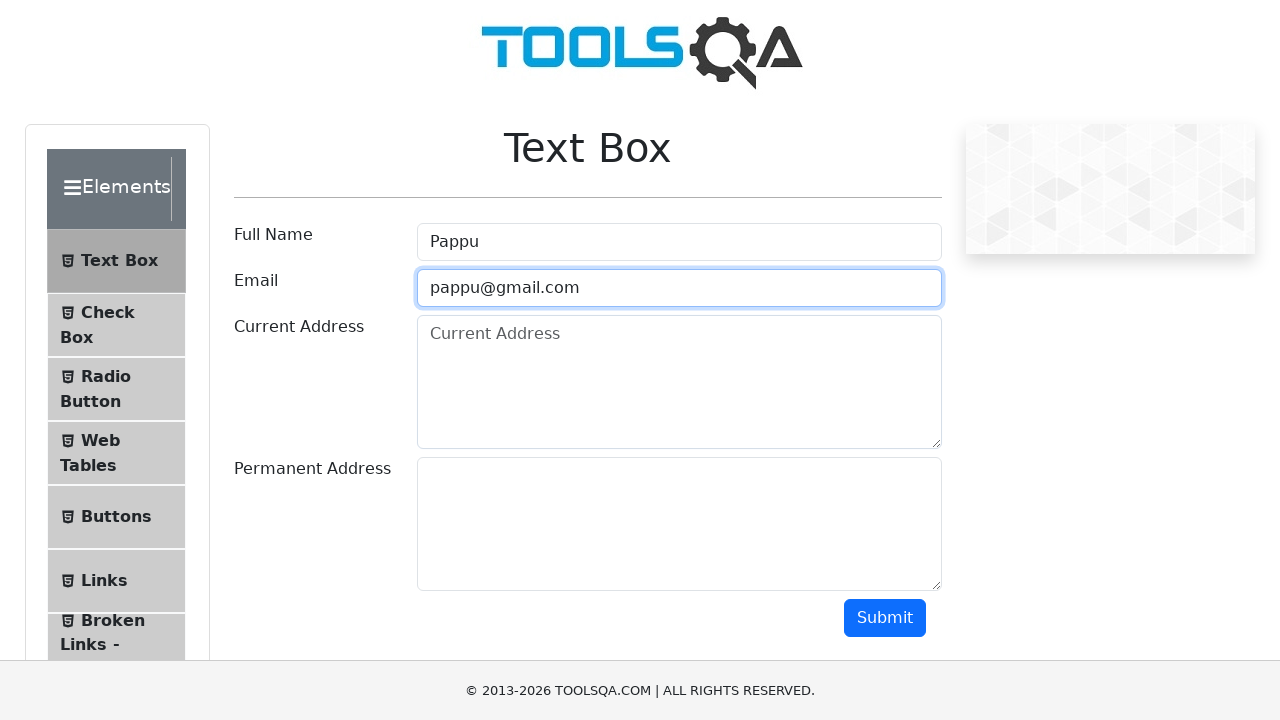

Filled current address field with 'kosaibari, Uttara' on //textarea[contains(@id,'currentAddress')]
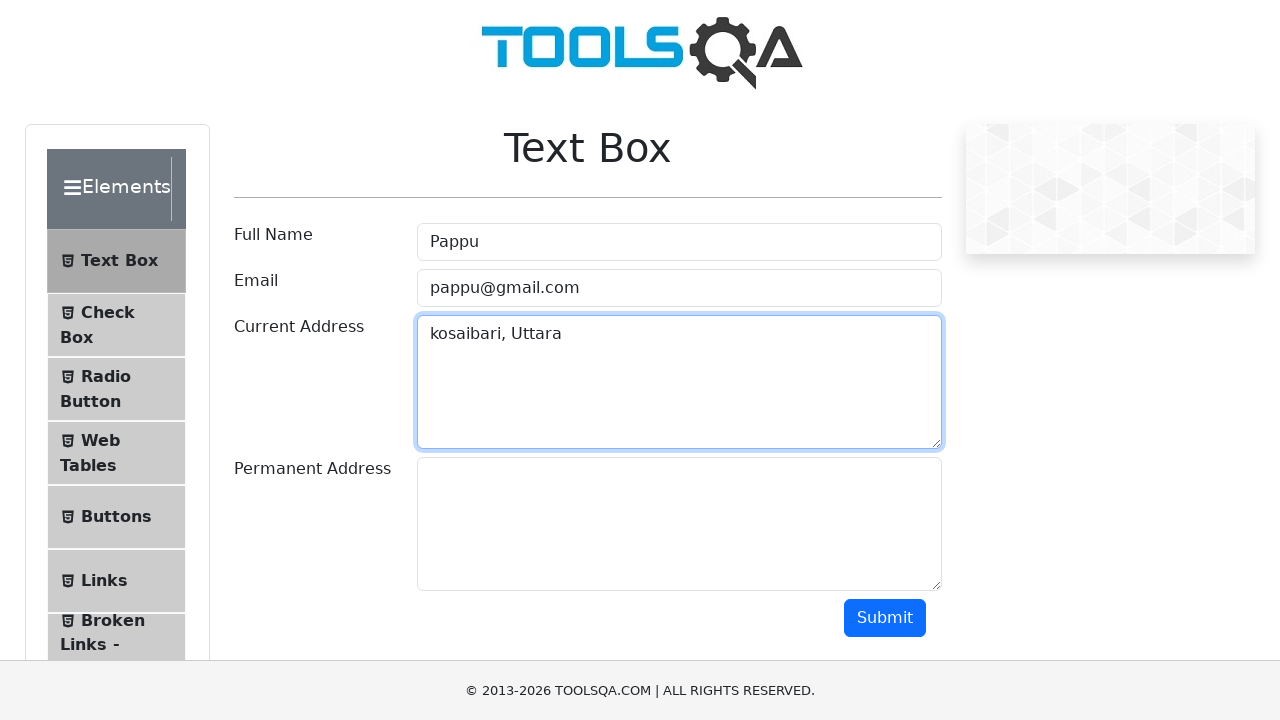

Filled permanent address field with 'Kosaibari, Uttara' on //textarea[contains(@id,'permanentAddress')]
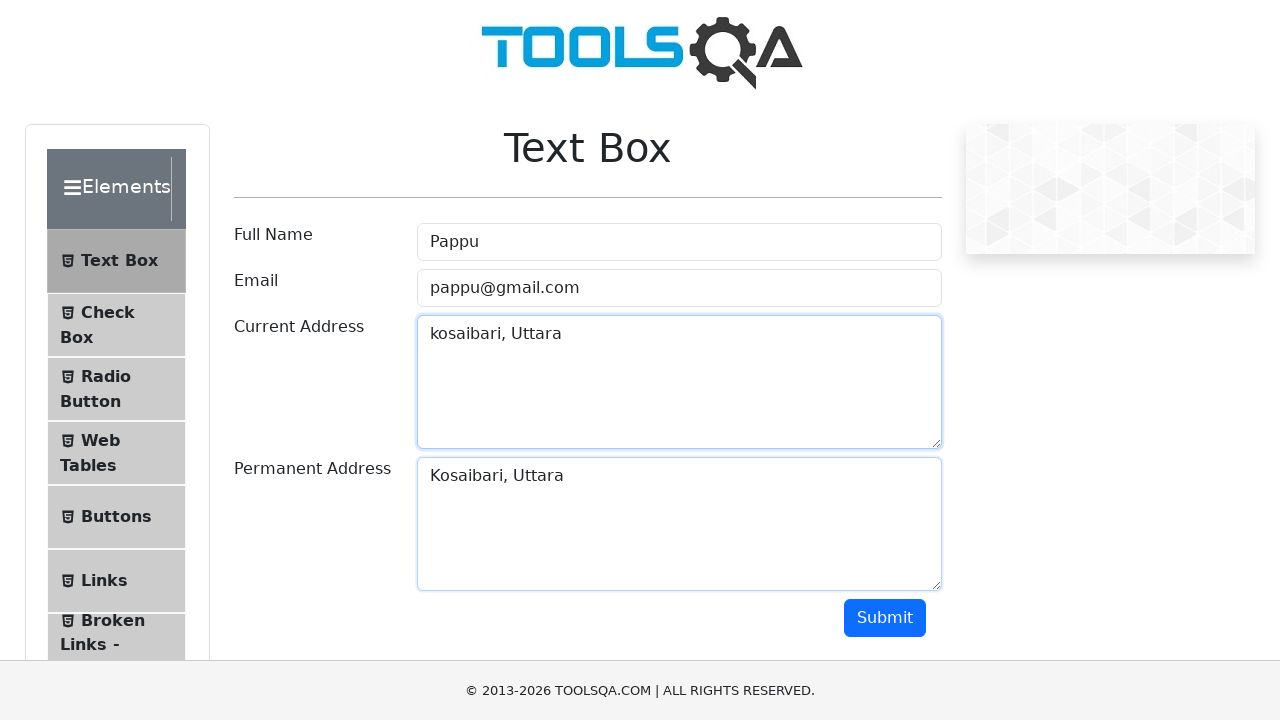

Clicked submit button to submit the form at (885, 618) on #submit
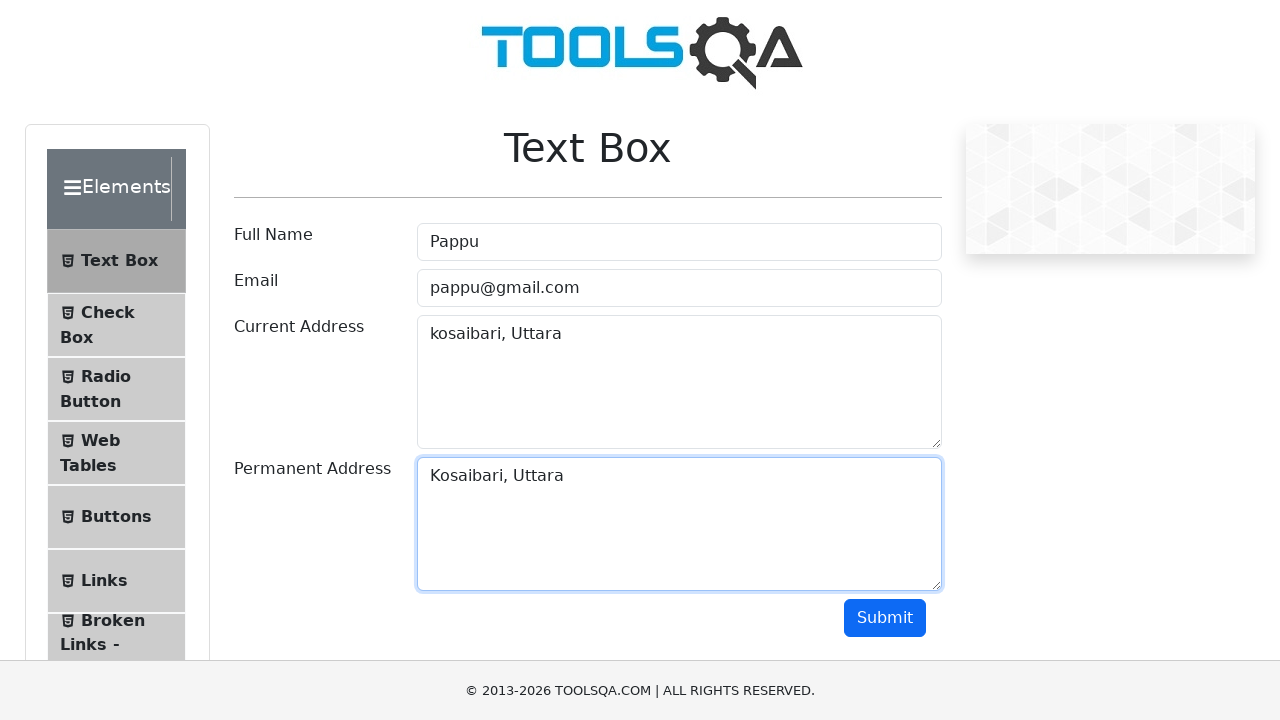

Form submission results loaded successfully
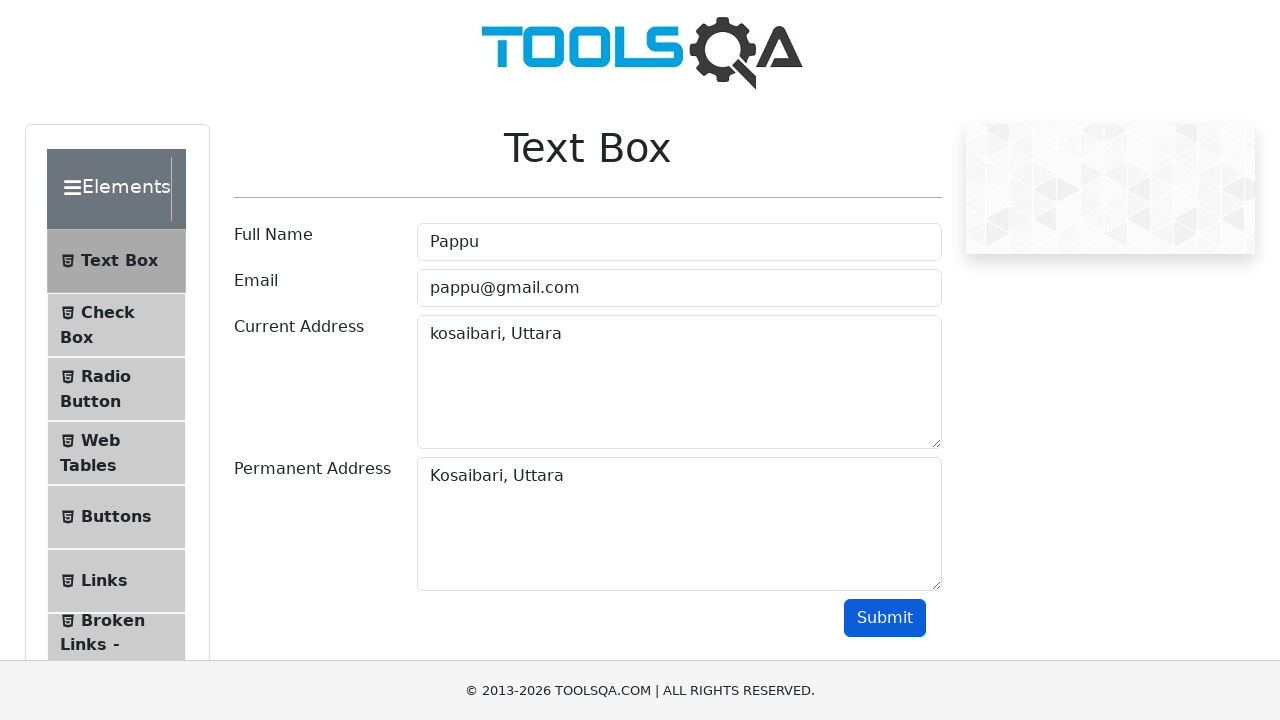

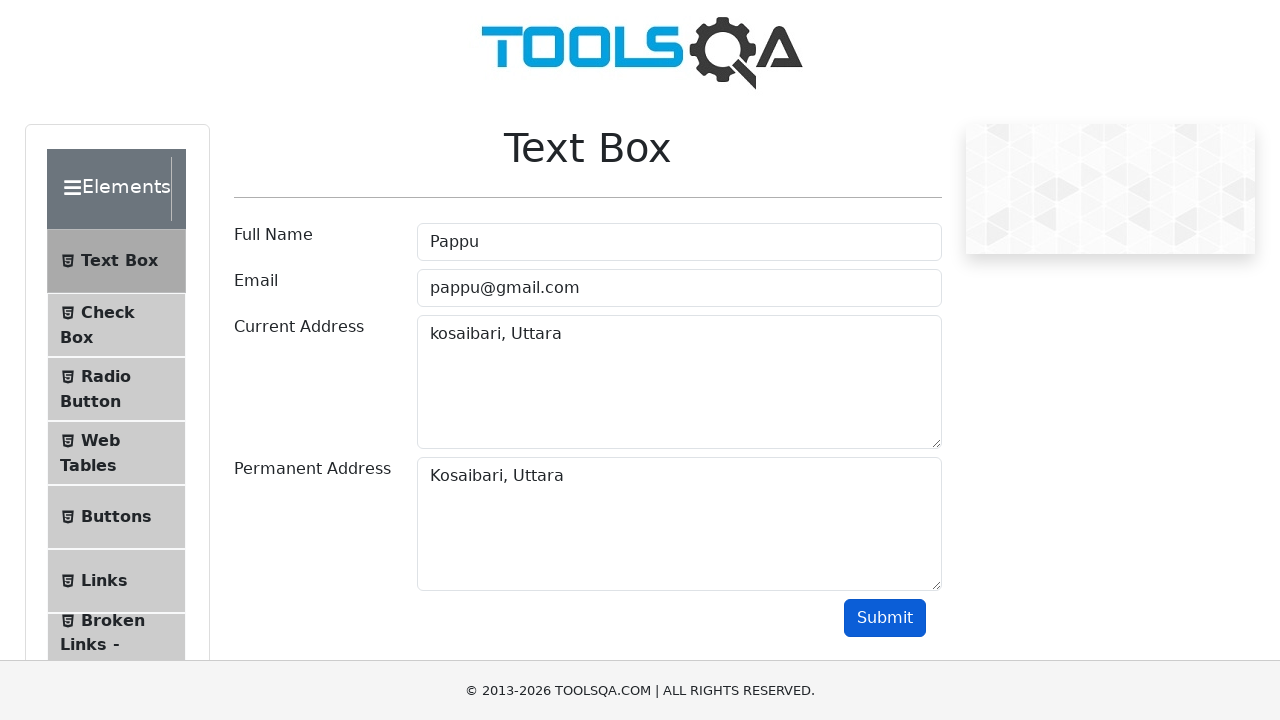